Tests the right-click button functionality on DemoQA buttons page by navigating to the buttons section and right-clicking the 'Right Click Me' button to verify the right click message appears.

Starting URL: https://demoqa.com/elements

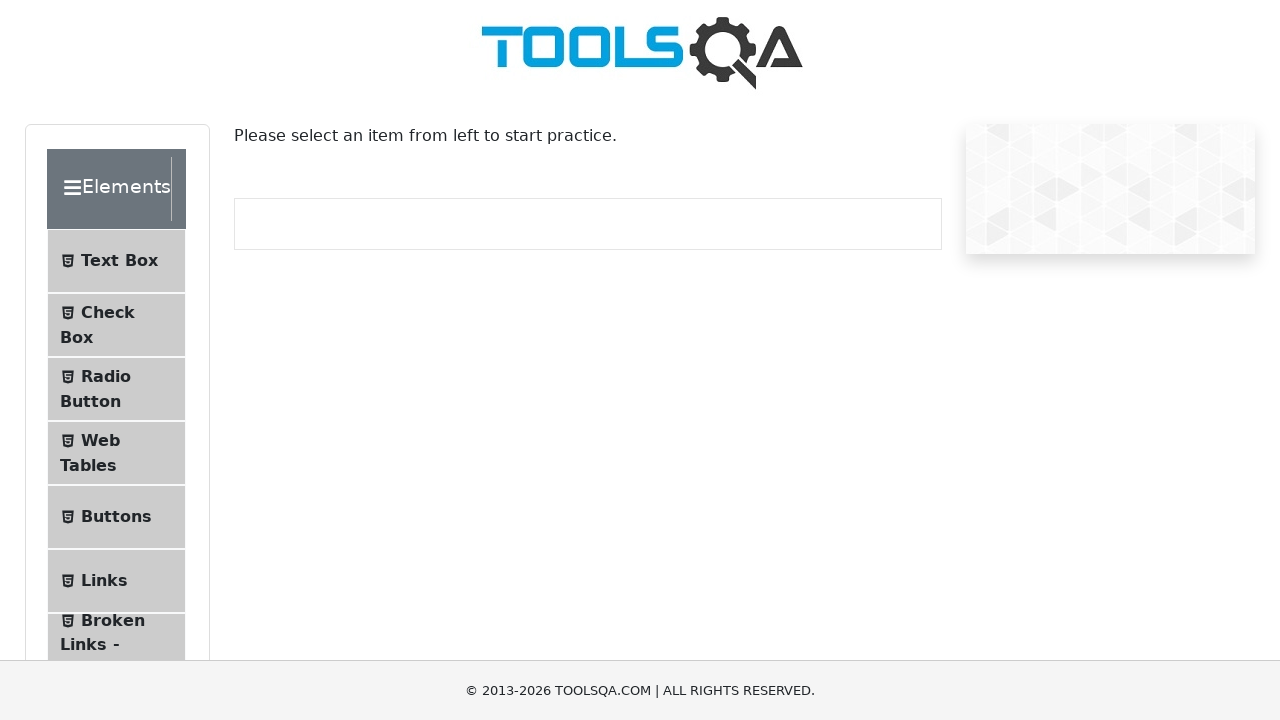

Clicked Buttons menu item to navigate to buttons section at (116, 517) on li:has-text('Buttons')
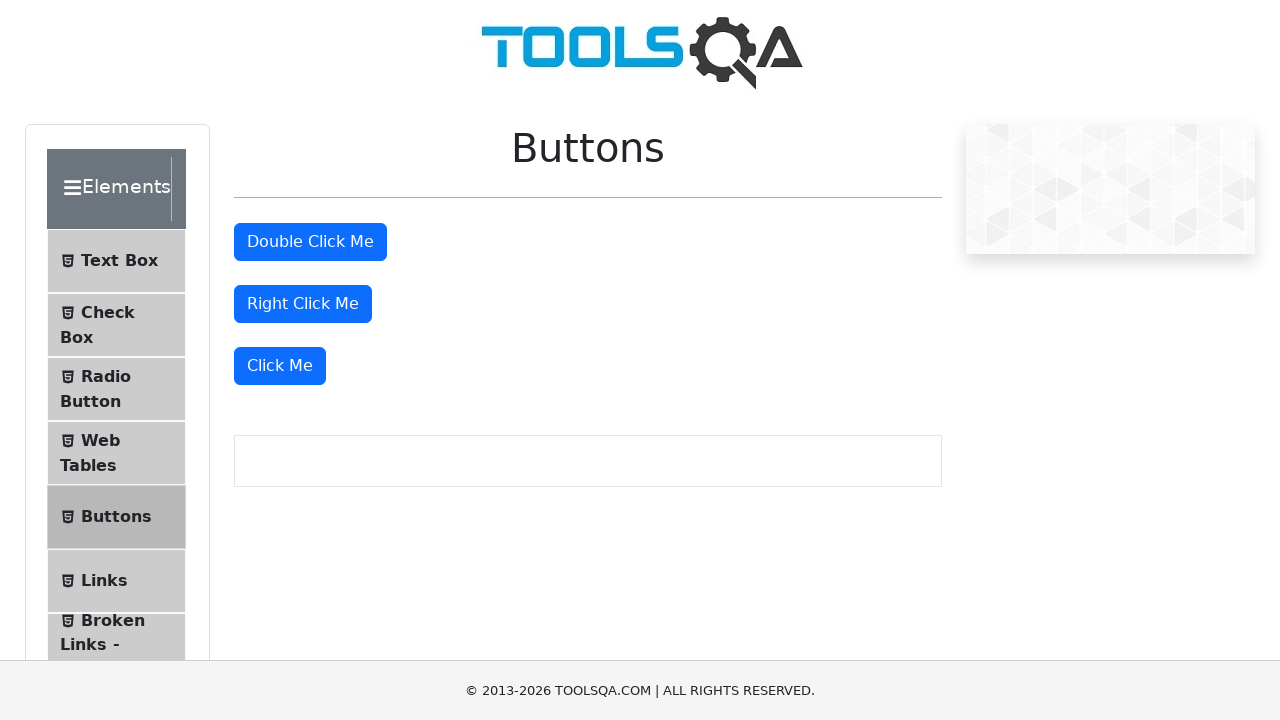

Navigated to buttons page successfully
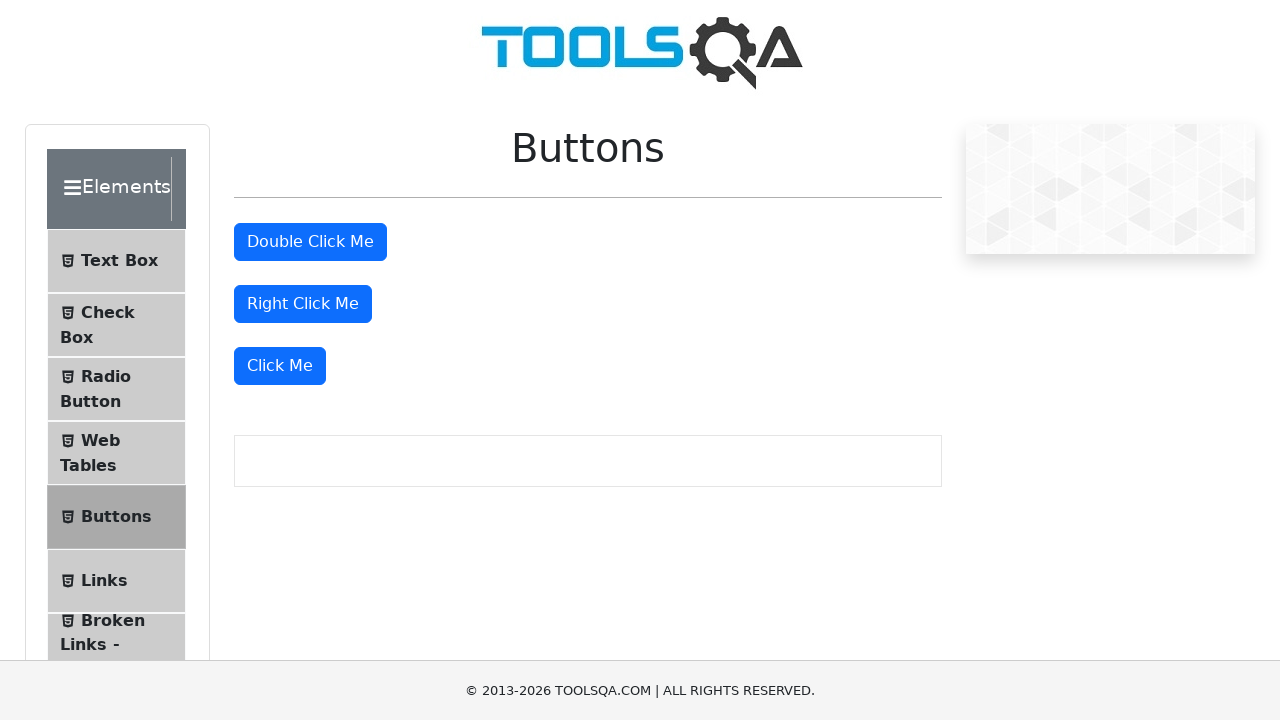

Right-clicked the 'Right Click Me' button at (303, 304) on internal:role=button[name="Right Click Me"i]
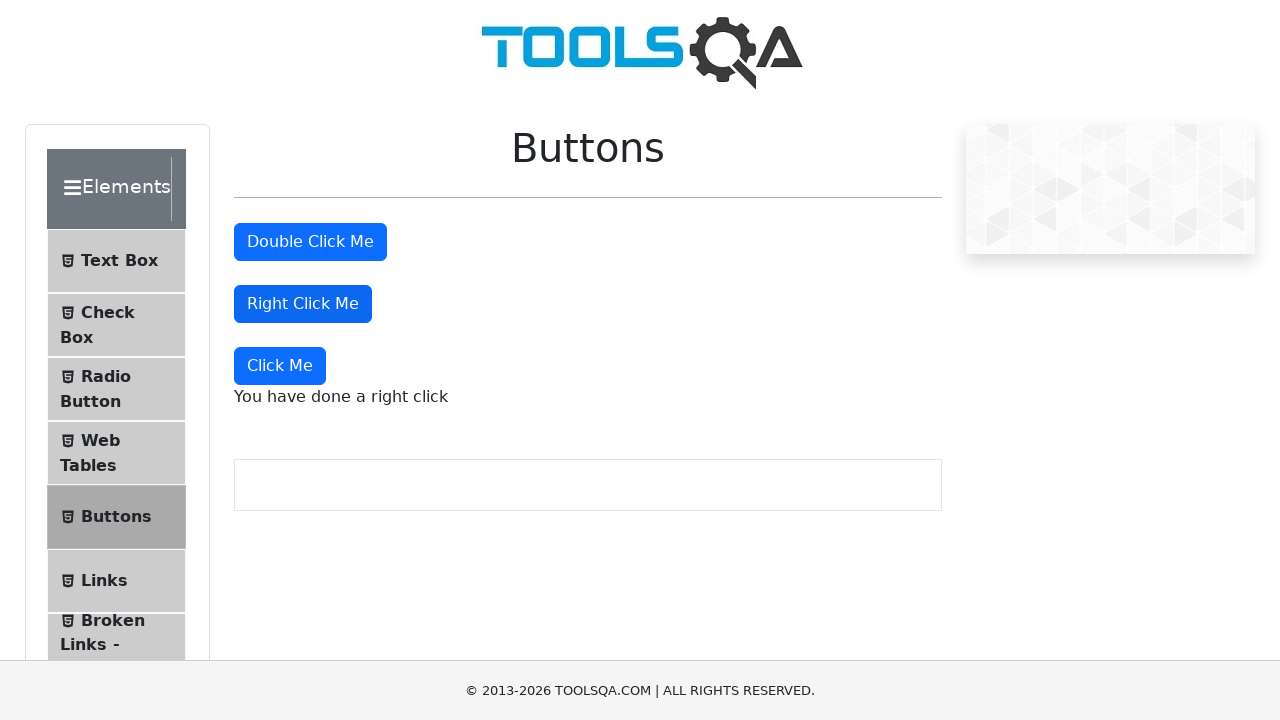

Right-click confirmation message appeared
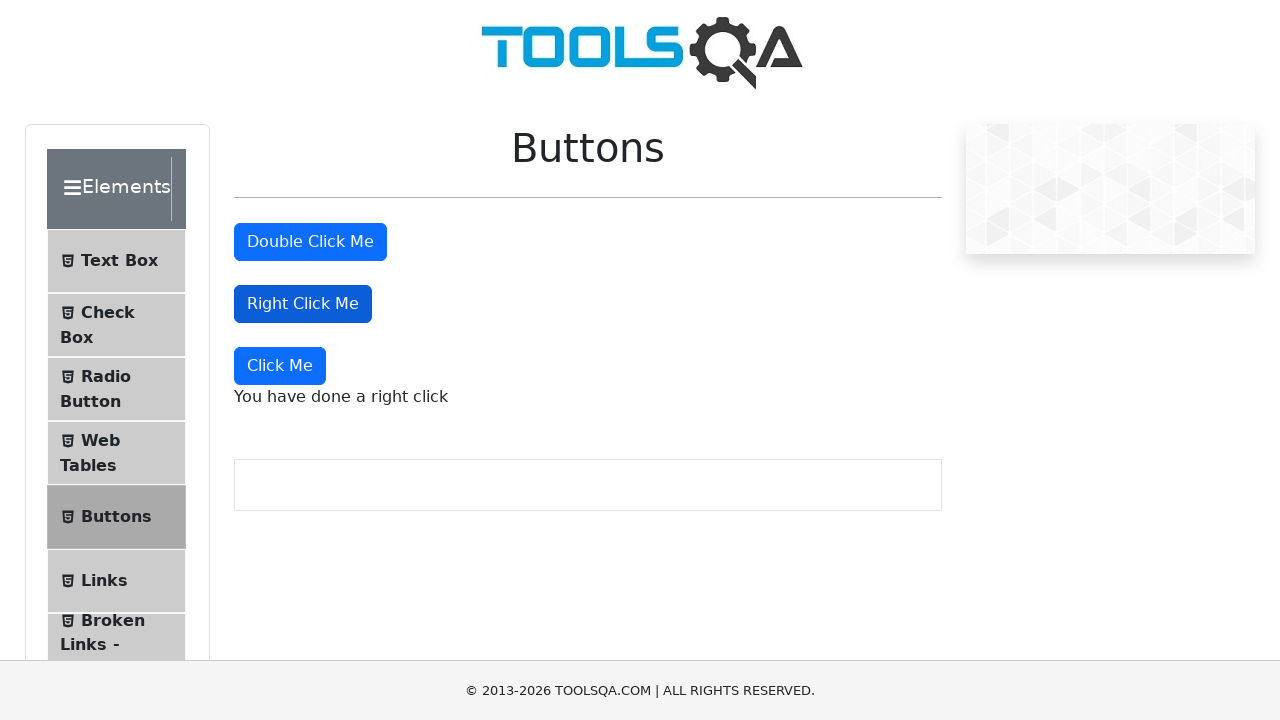

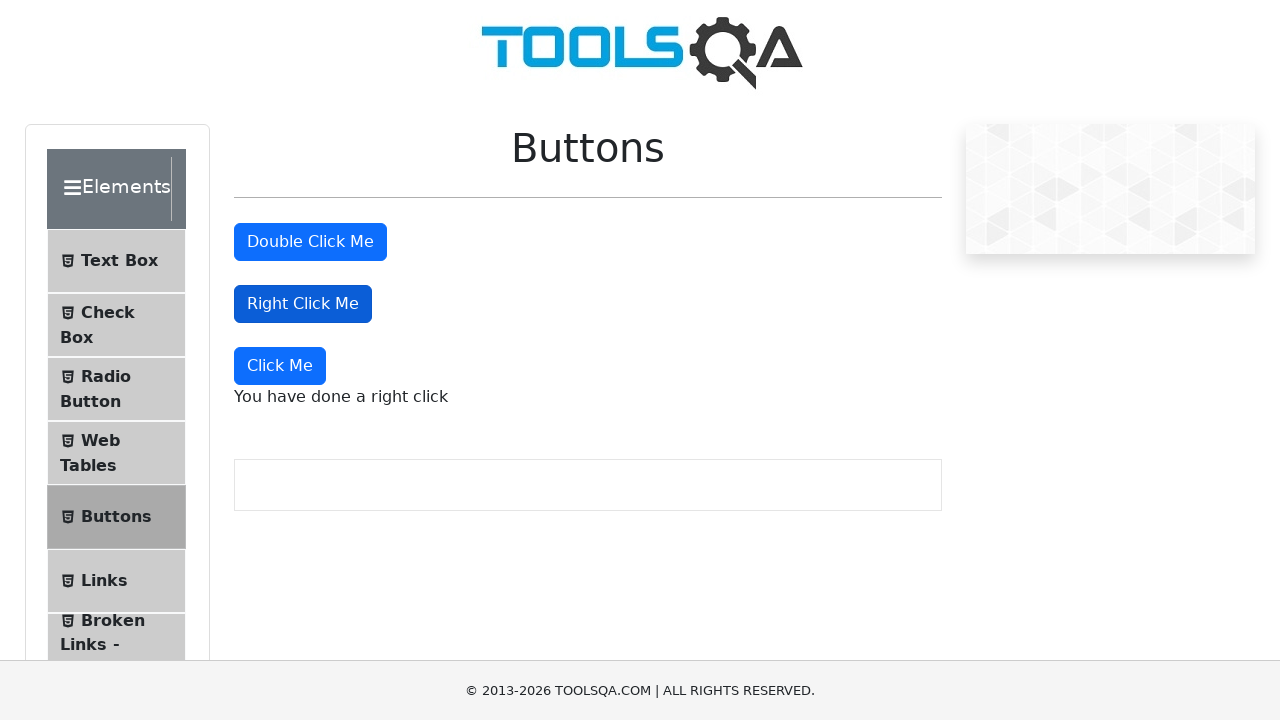